Tests clicking a button with dynamic class attributes on a UI testing playground, handling browser alerts that appear after each click. The test clicks the primary button 4 times total (once initially, then 3 more times in a loop).

Starting URL: http://uitestingplayground.com/classattr

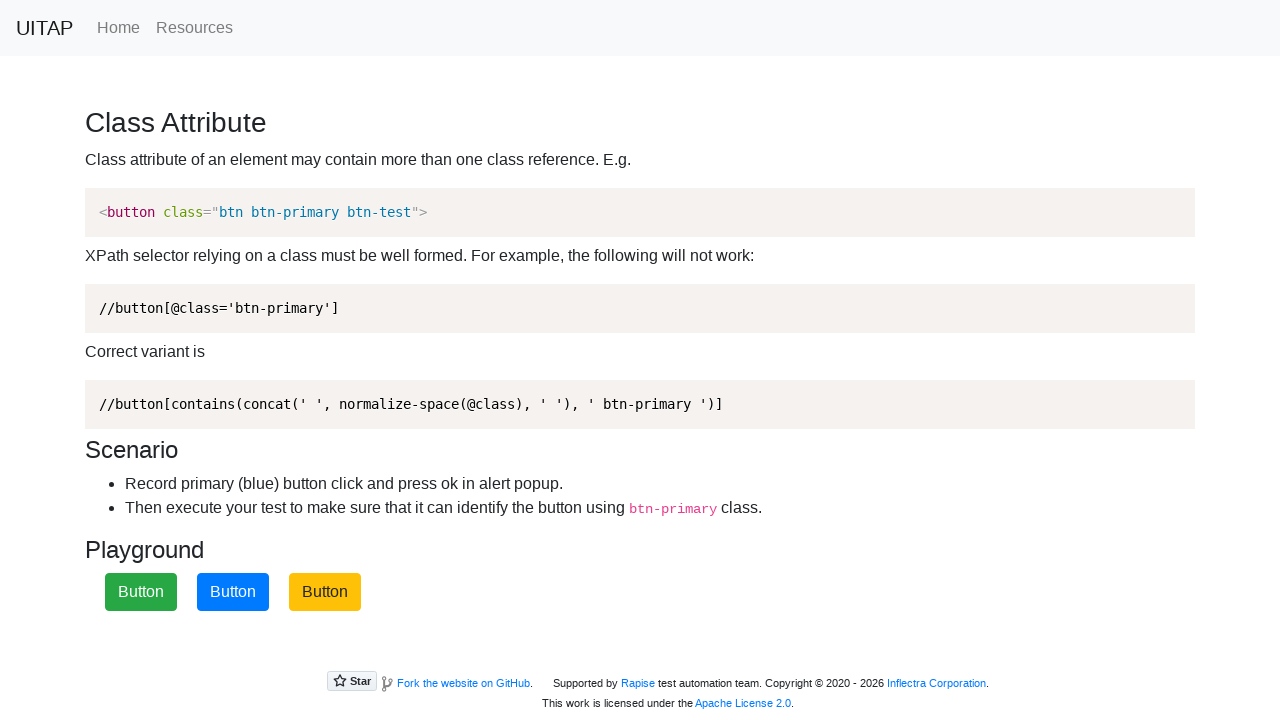

Navigated to classattr test page
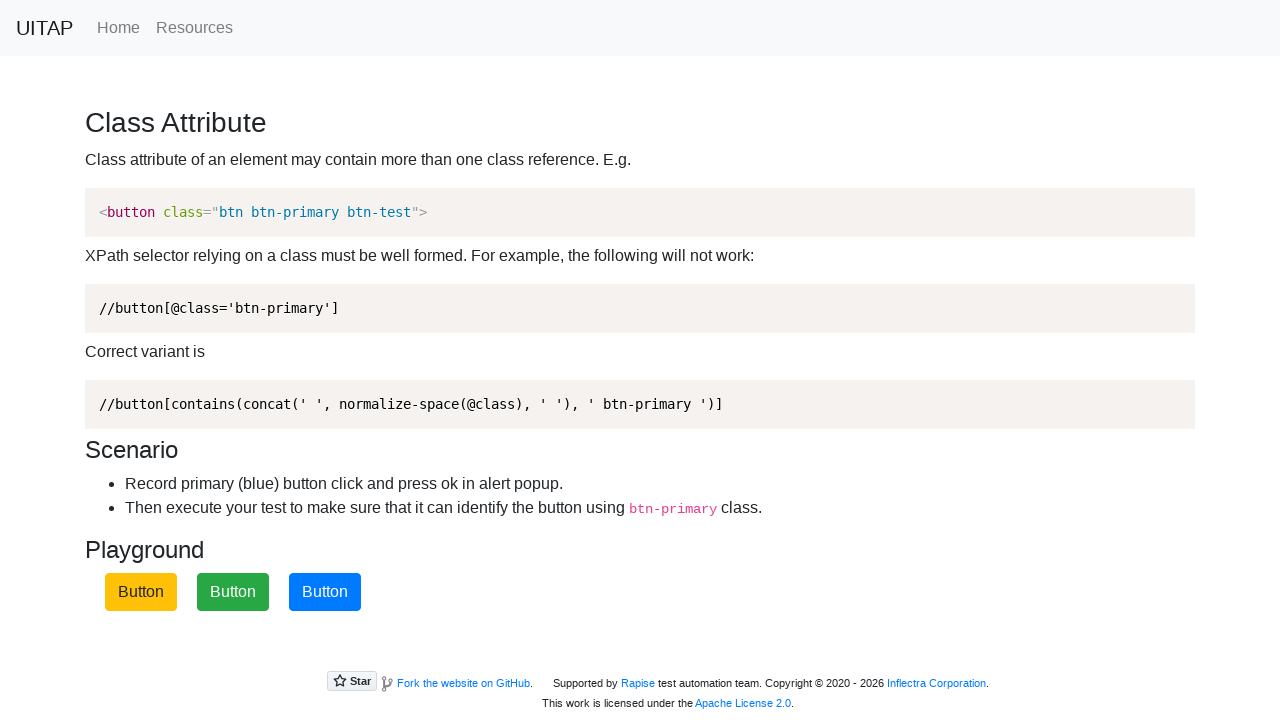

Clicked primary button for the first time at (325, 592) on xpath=//button[contains(concat(' ', normalize-space(@class), ' '), ' btn-primary
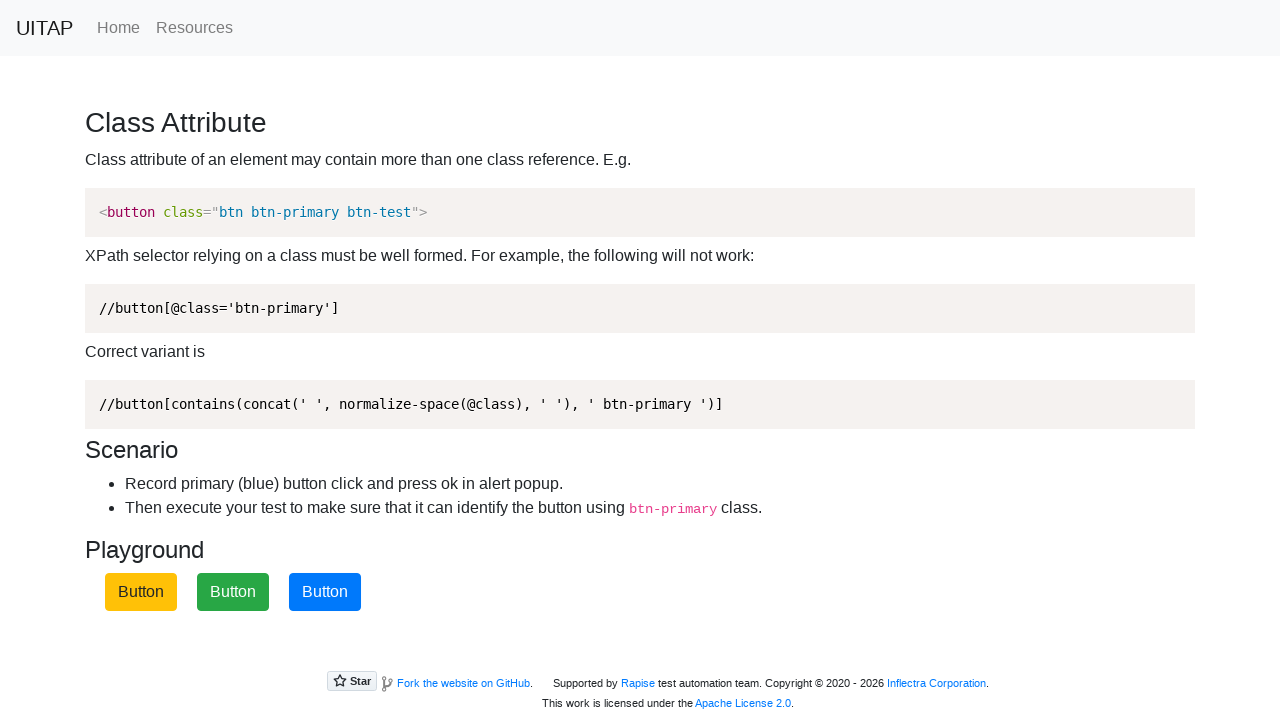

Set up alert dialog handler to accept alerts
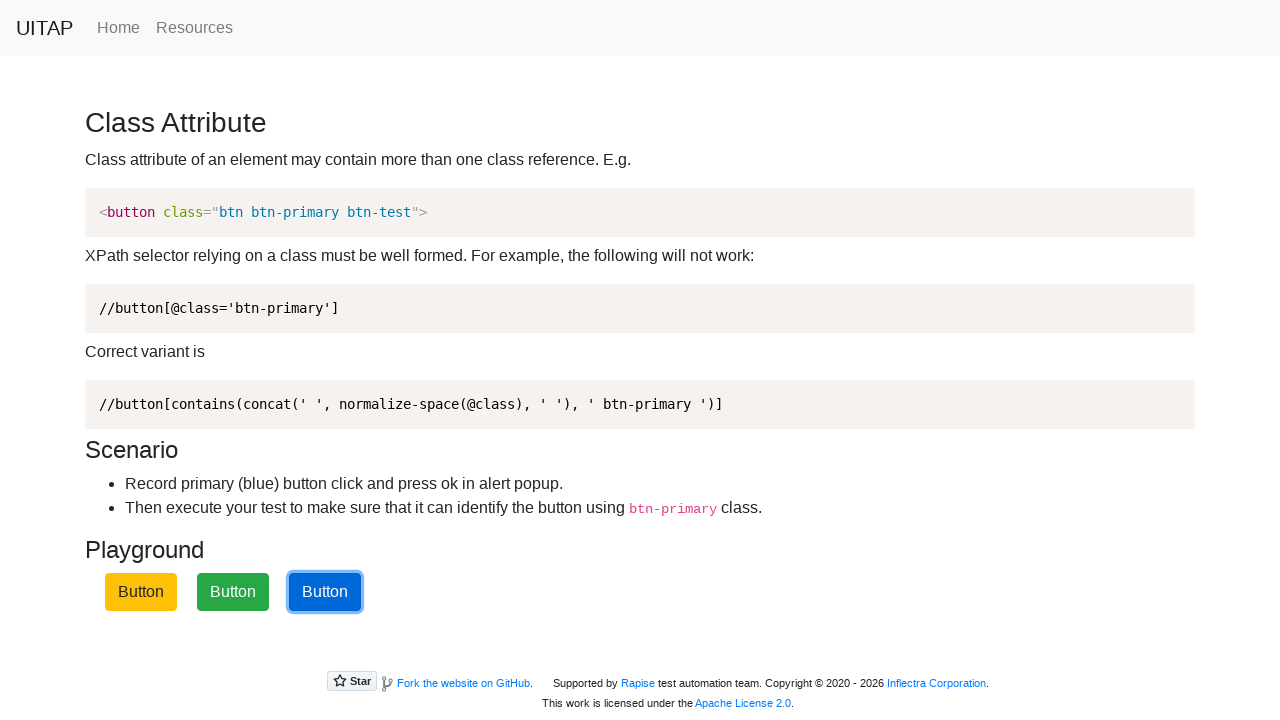

Waited for alert to appear and be handled
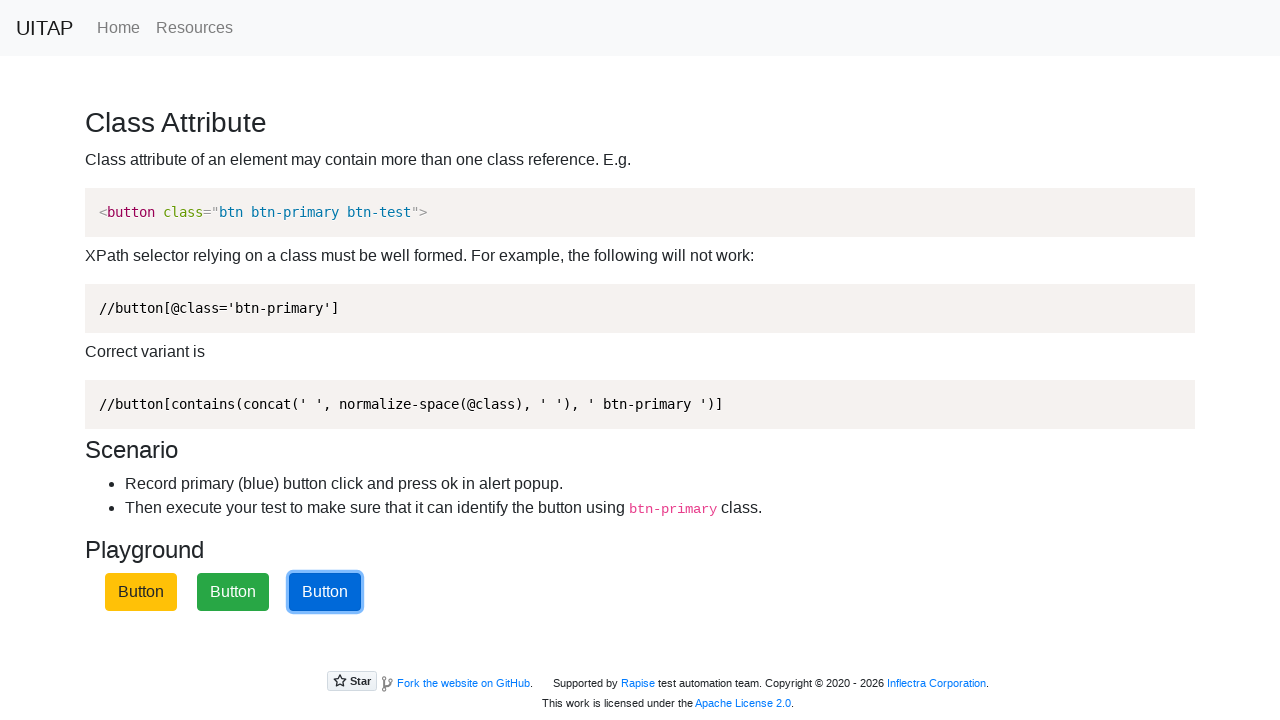

Clicked primary button (iteration 1 of 3) at (325, 592) on xpath=//button[contains(concat(' ', normalize-space(@class), ' '), ' btn-primary
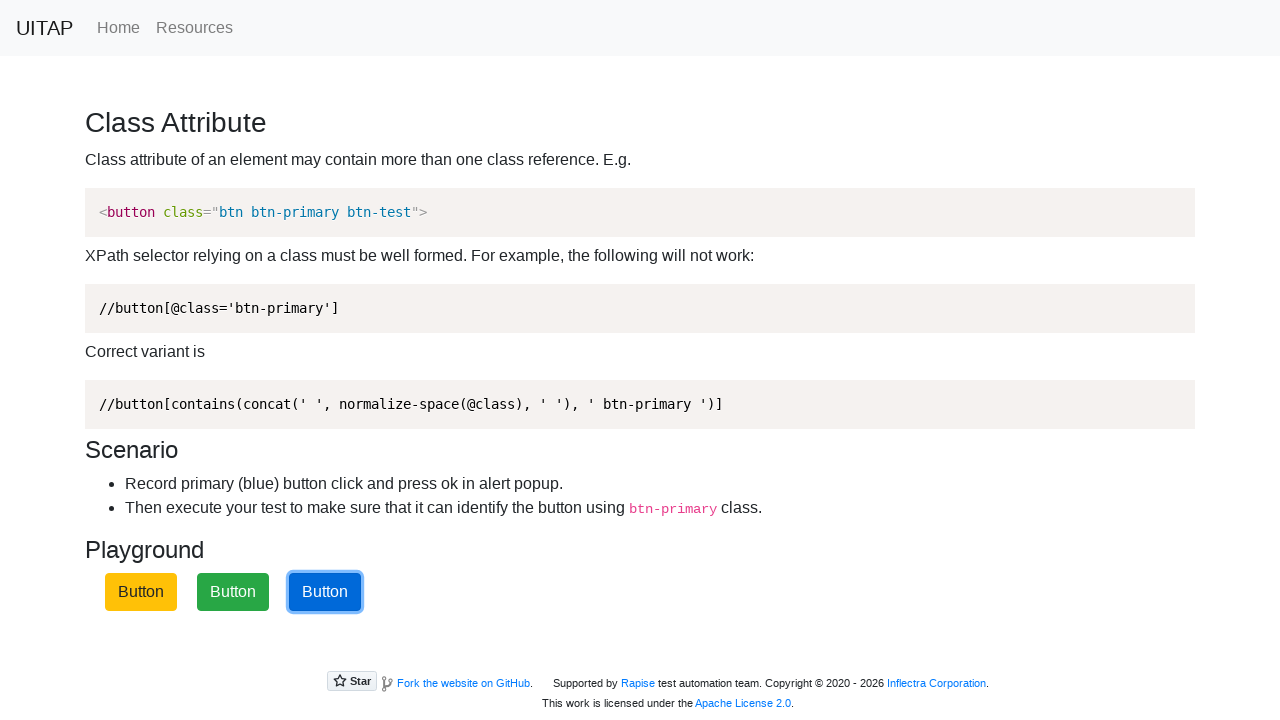

Waited for alert to be handled after click 2
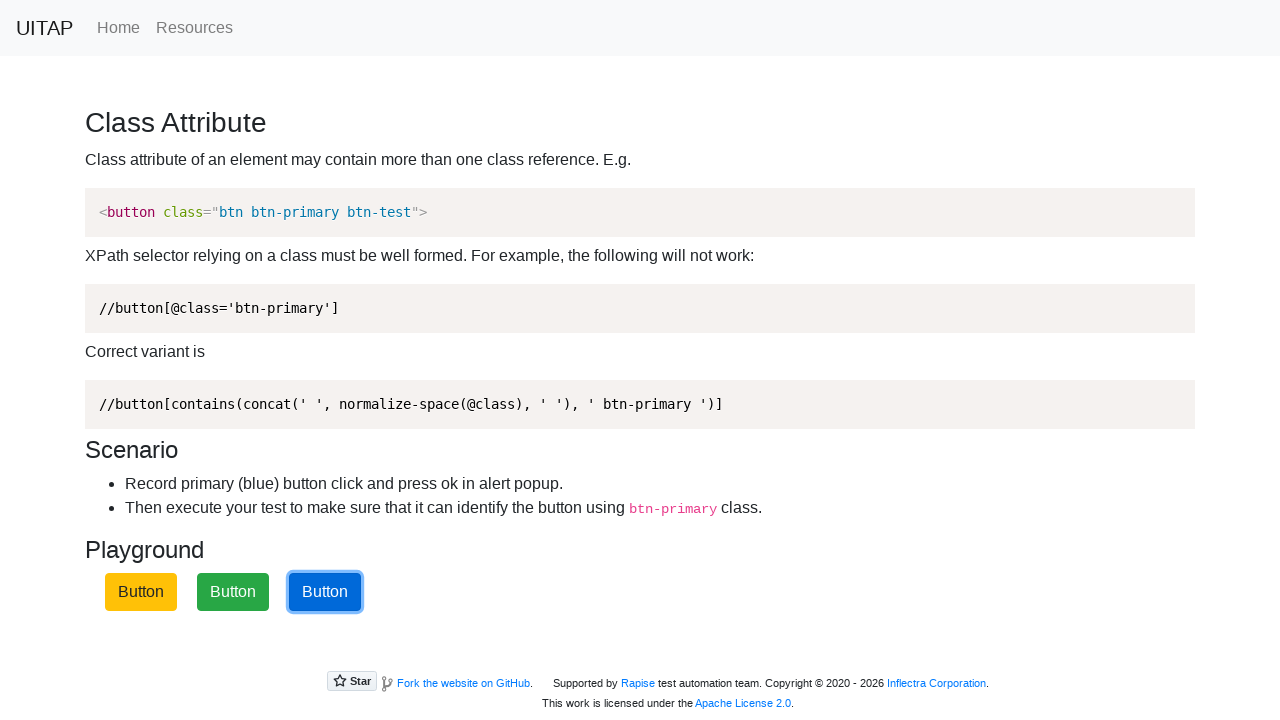

Clicked primary button (iteration 2 of 3) at (325, 592) on xpath=//button[contains(concat(' ', normalize-space(@class), ' '), ' btn-primary
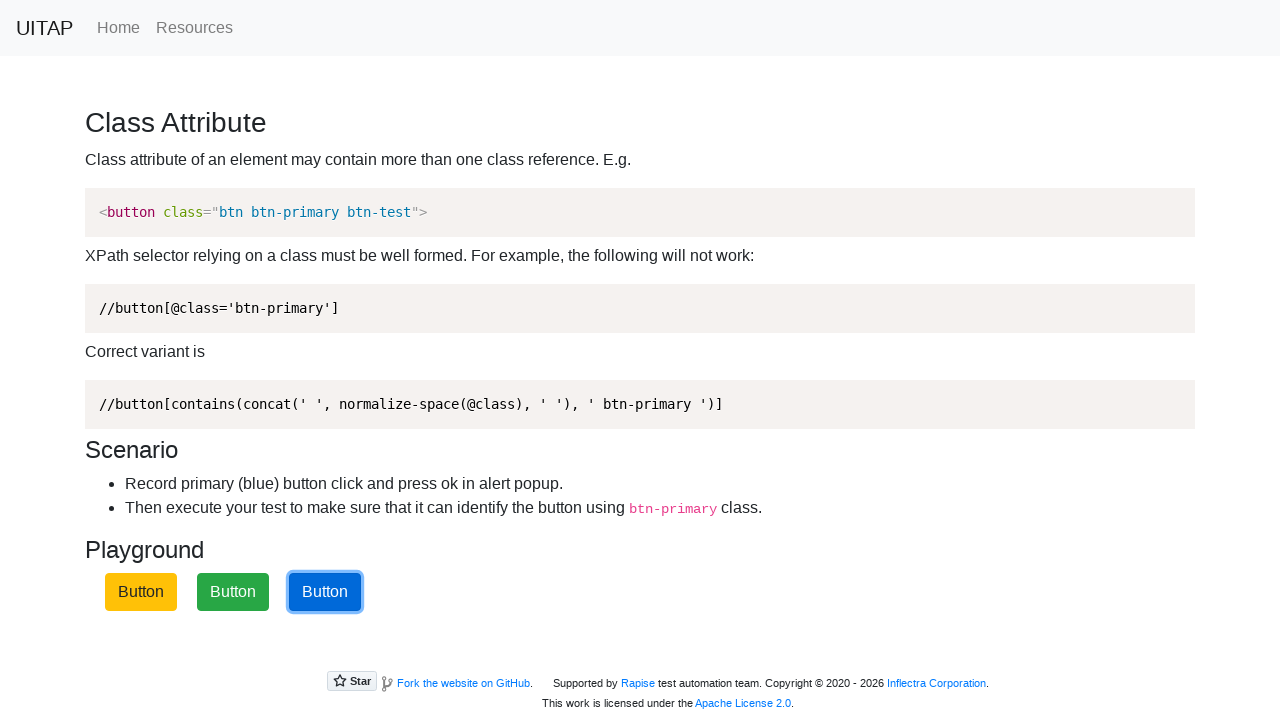

Waited for alert to be handled after click 3
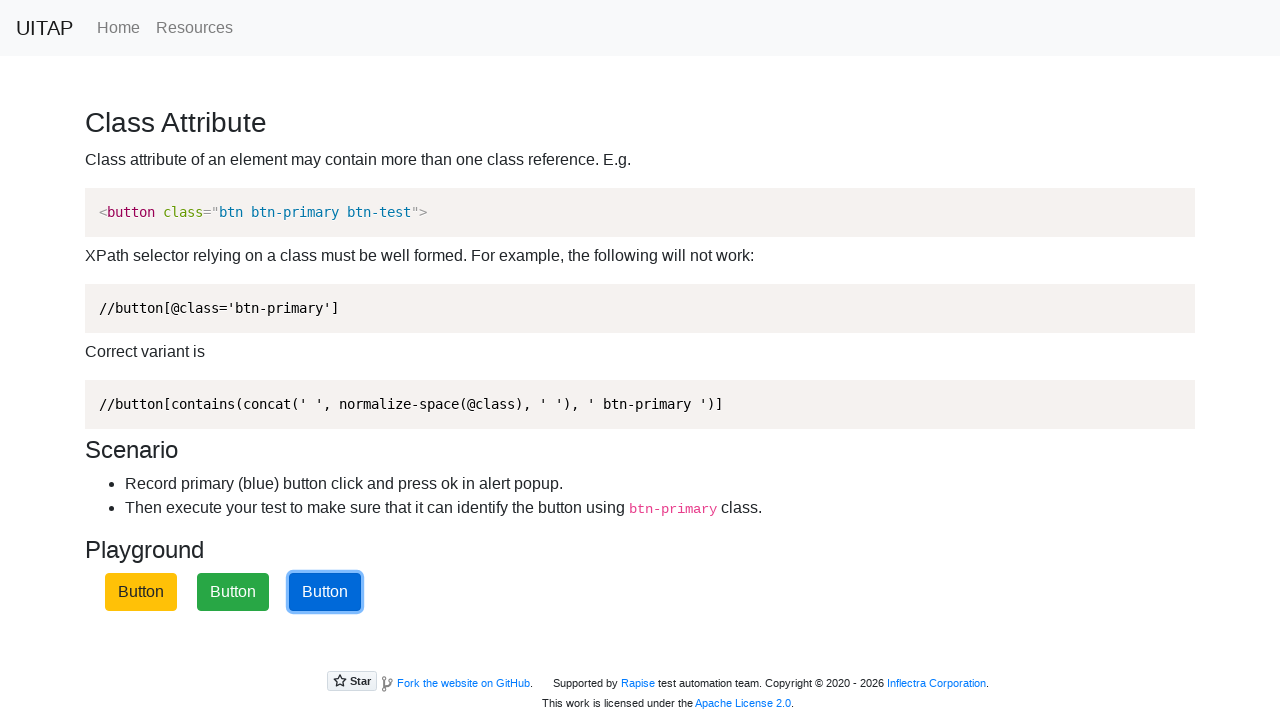

Clicked primary button (iteration 3 of 3) at (325, 592) on xpath=//button[contains(concat(' ', normalize-space(@class), ' '), ' btn-primary
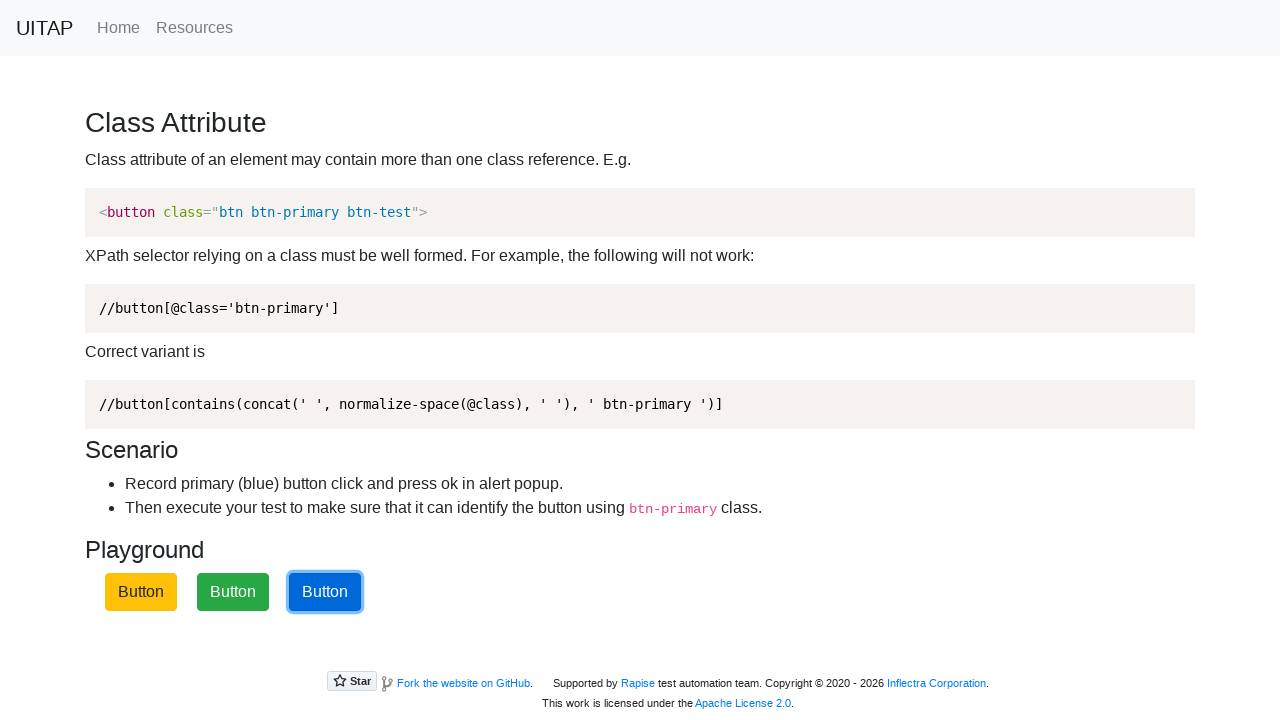

Waited for alert to be handled after click 4
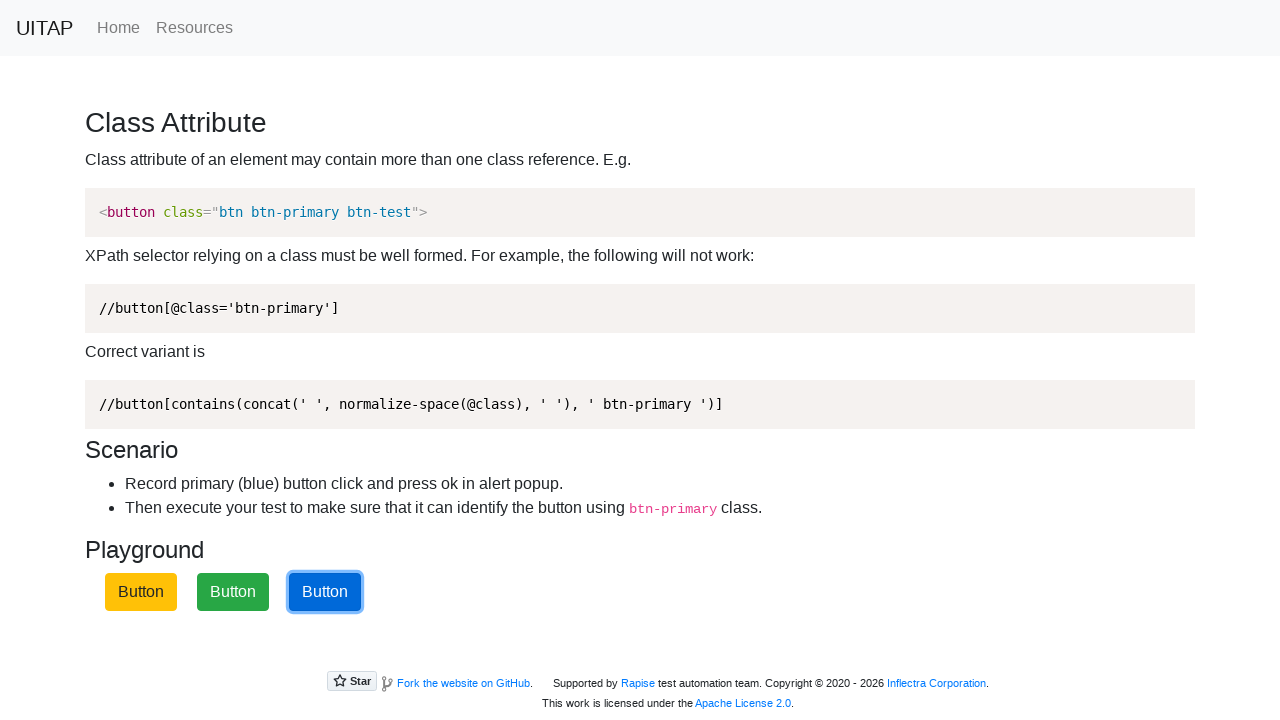

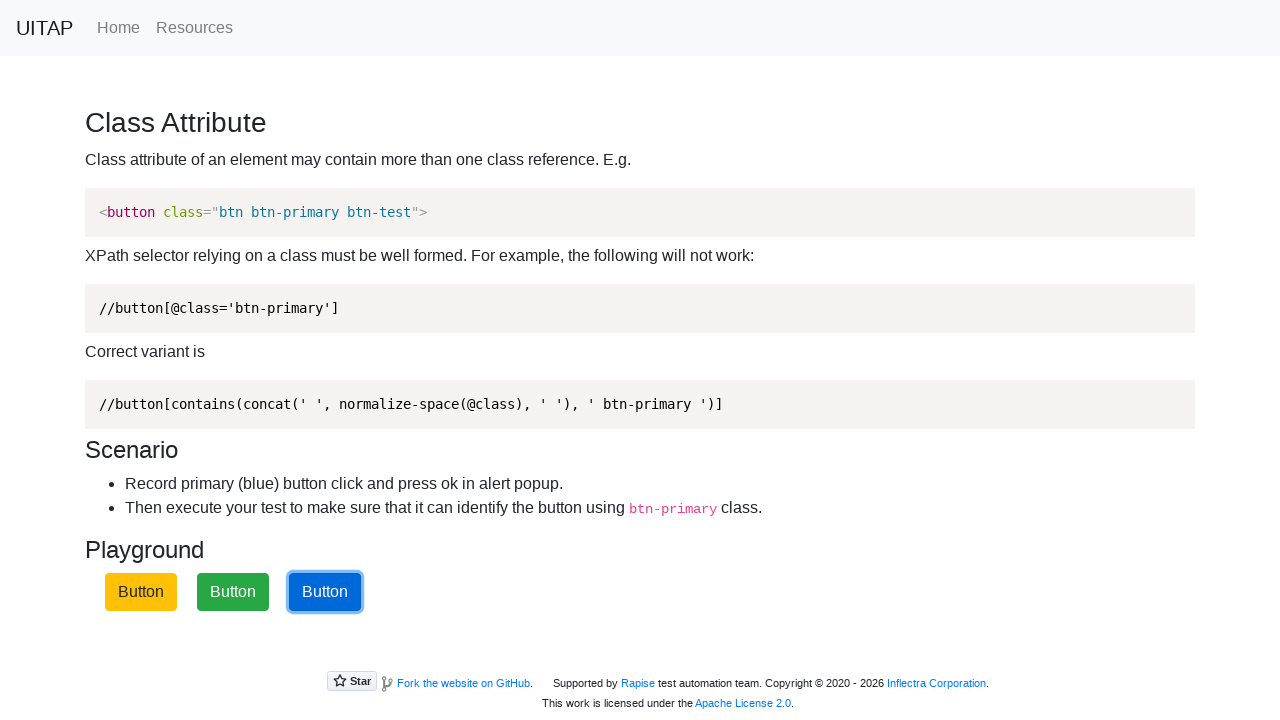